Tests filling form fields where one input is partially overlapped and requires scrolling

Starting URL: http://www.uitestingplayground.com/

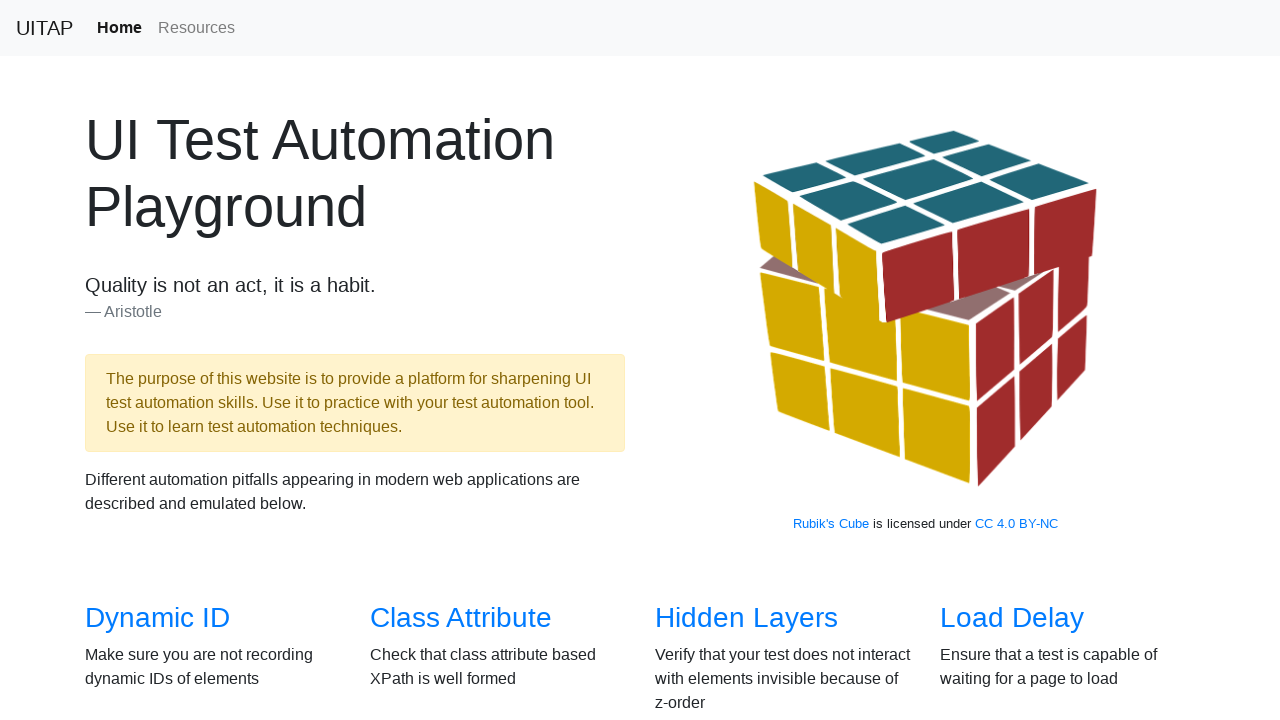

Clicked on Overlapped Element menu item at (158, 386) on a[href='/overlapped']
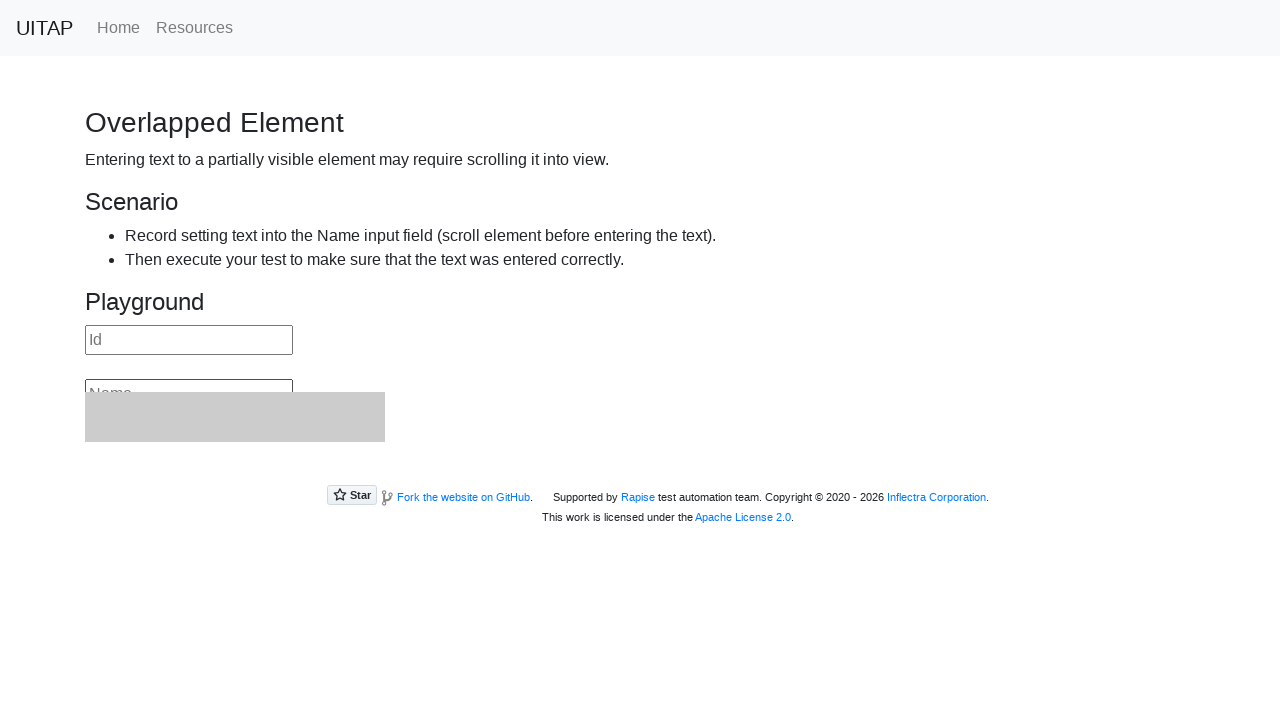

Filled ID field with 'TestID789' on #id
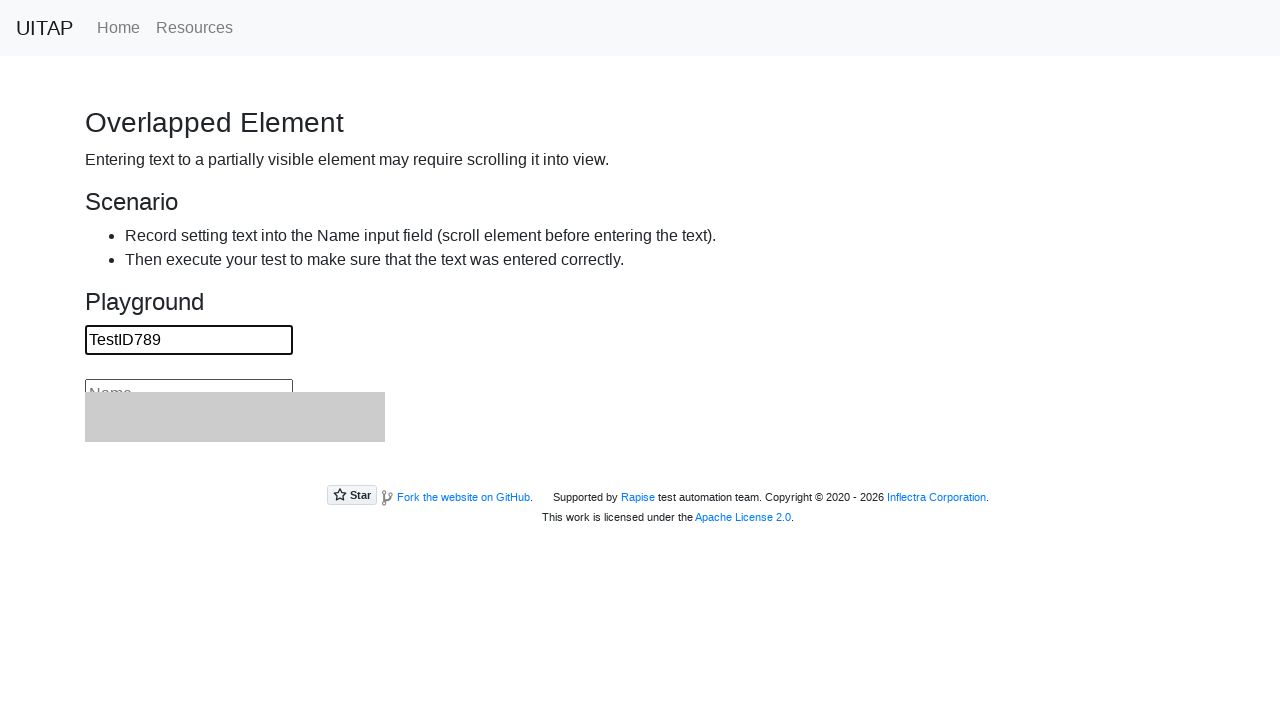

Scrolled overlapped name input field into view
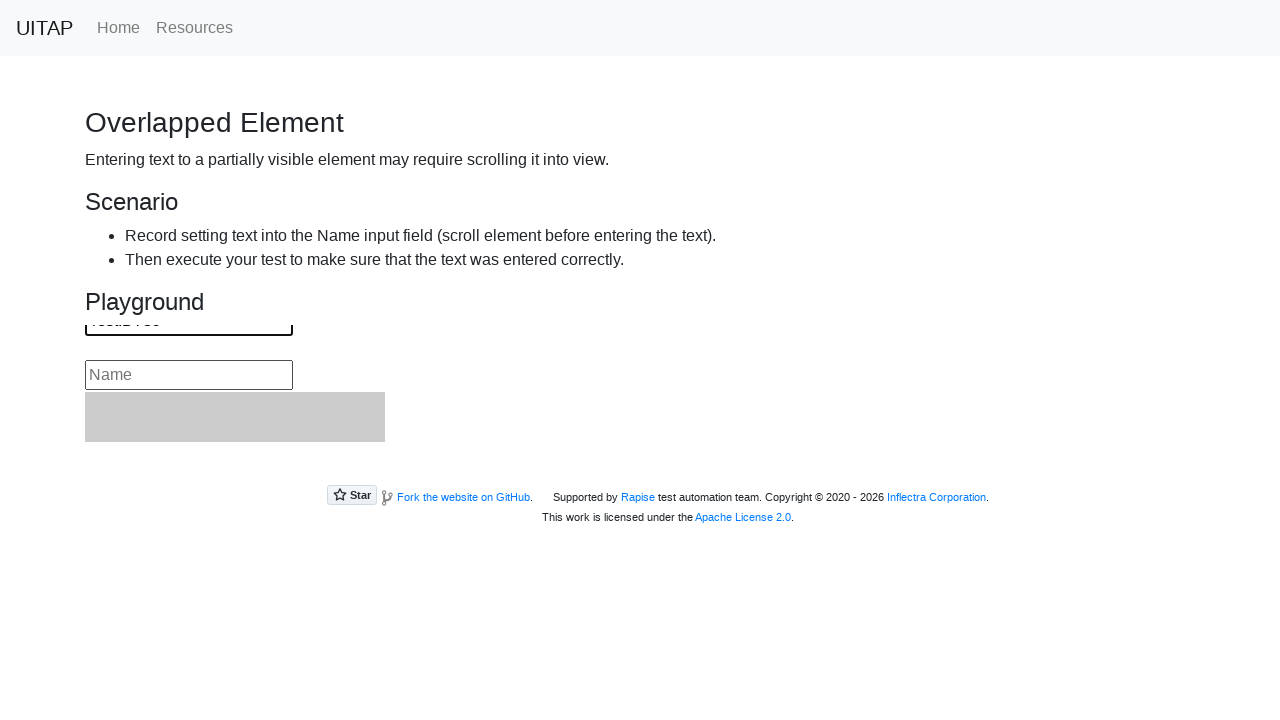

Filled name field with 'TestName123' on #name
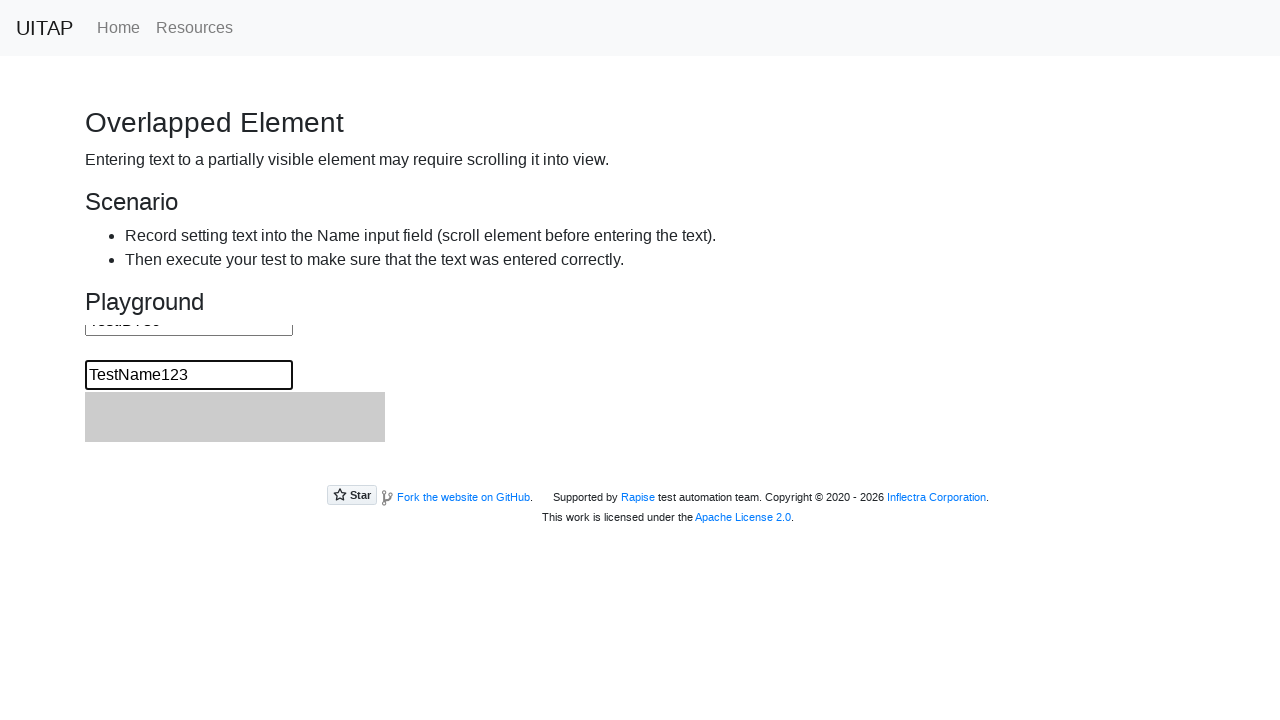

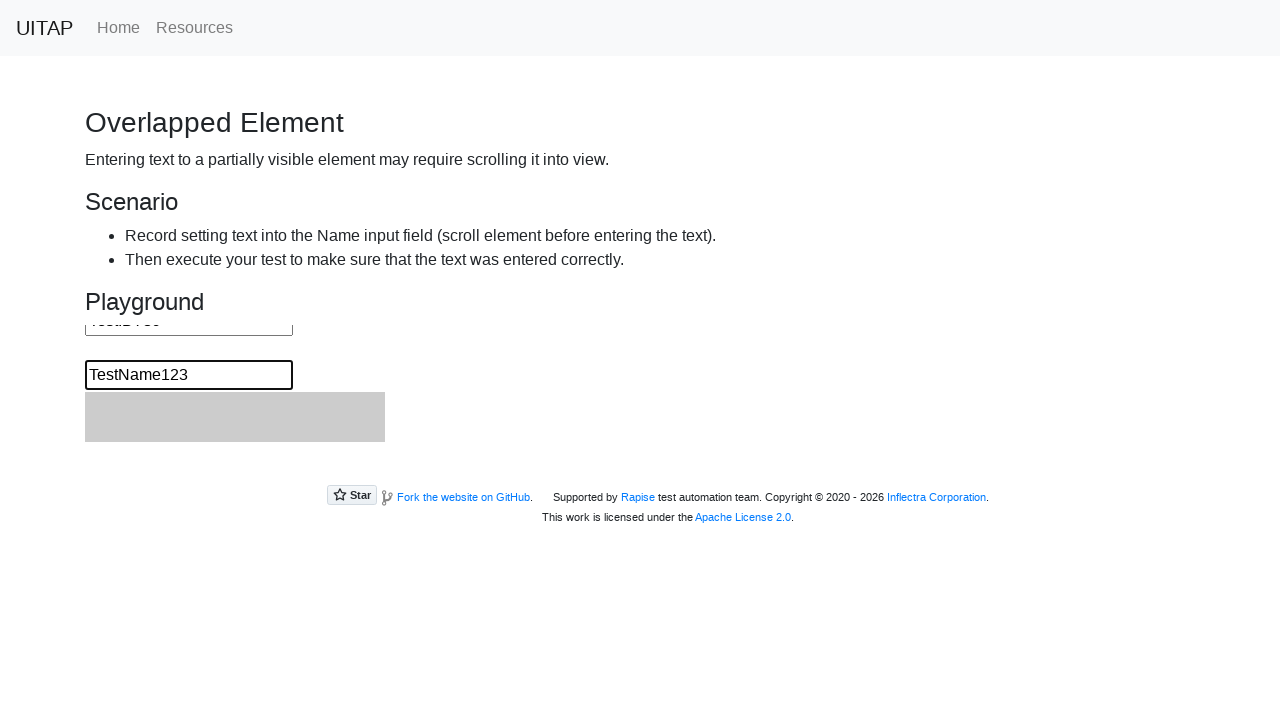